Tests the registration form by navigating to the registration page and filling in the nickname, email, avatar URL, password, and confirm password fields without submitting.

Starting URL: https://filmly-app.vercel.app

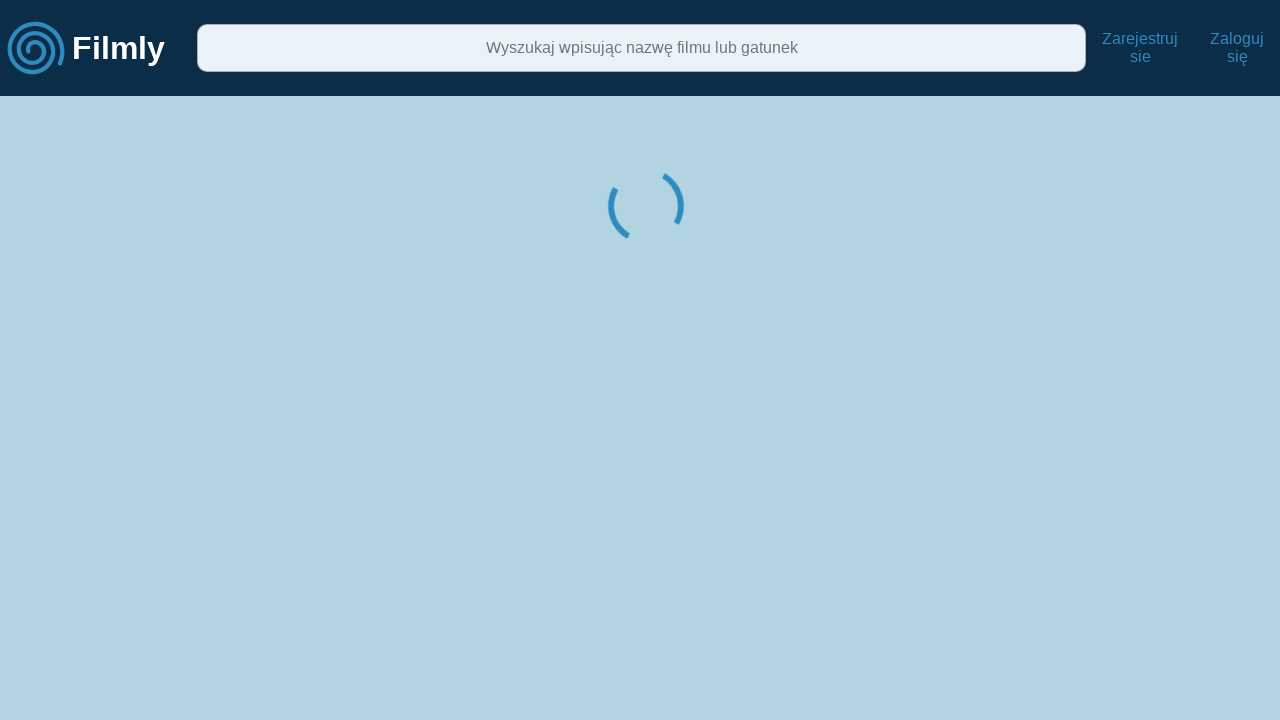

Clicked registration link in header at (1140, 38) on xpath=//header//a[normalize-space(text())='Zarejestruj sie']
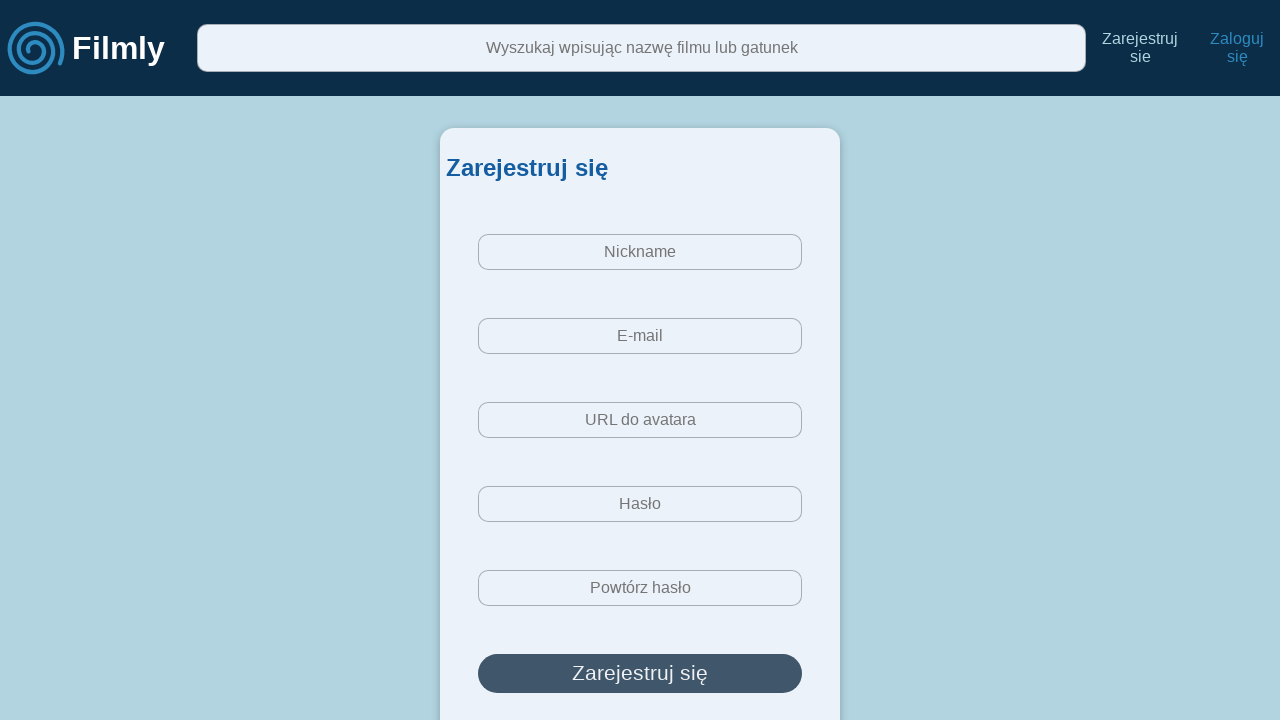

Filled nickname field with 'filmuser847' on xpath=//form//input[@placeholder='Nickname']
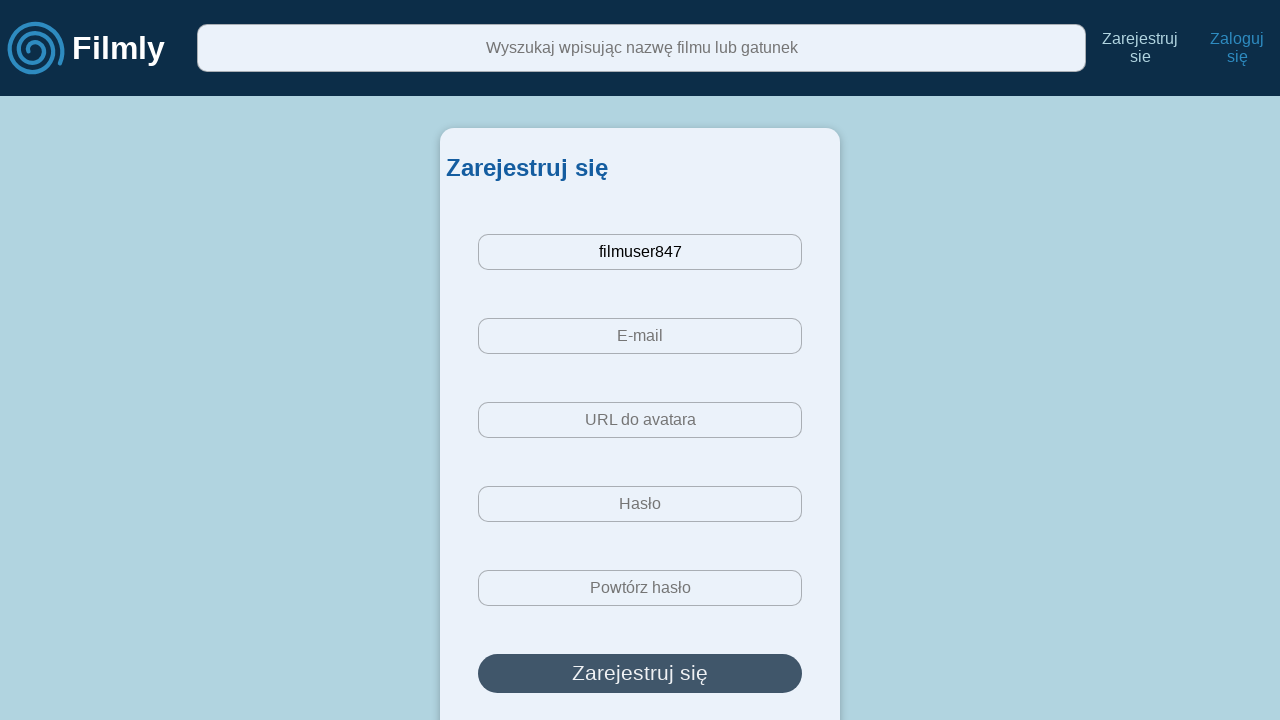

Filled email field with 'filmuser847@example.com' on xpath=//form//input[@placeholder='E-mail']
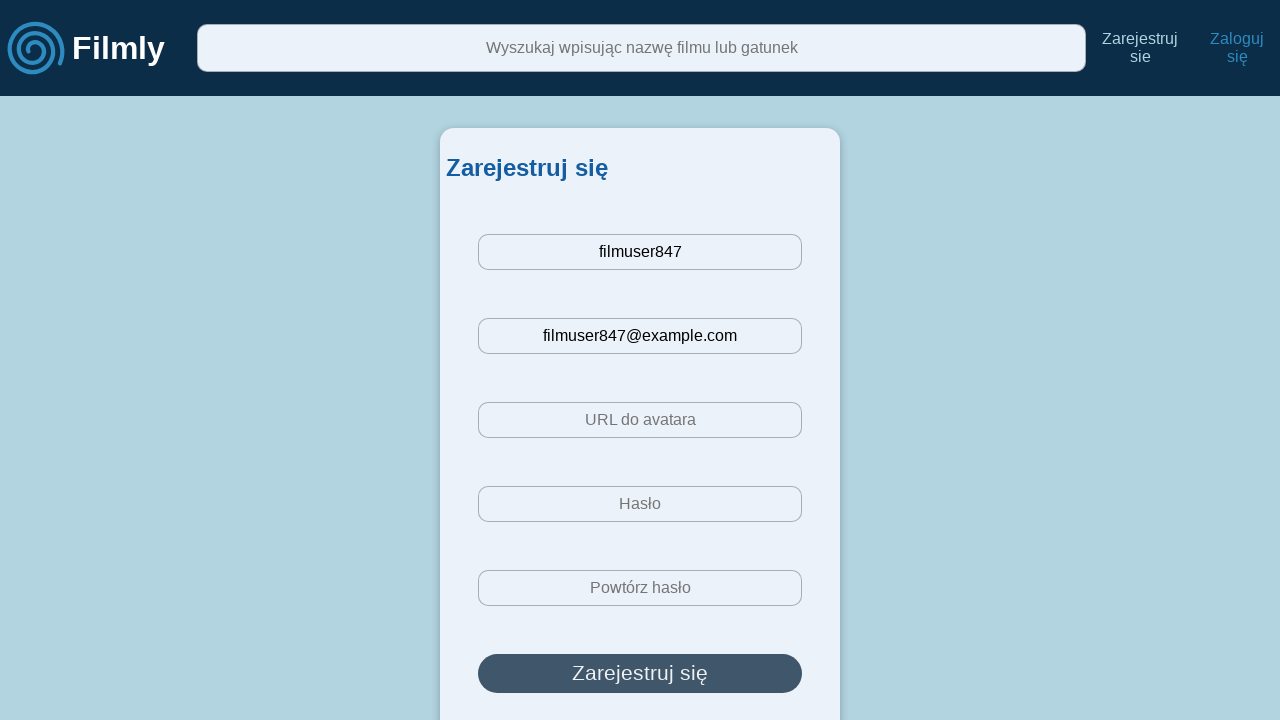

Filled avatar URL field with image URL on xpath=//form//input[@placeholder='URL do avatara']
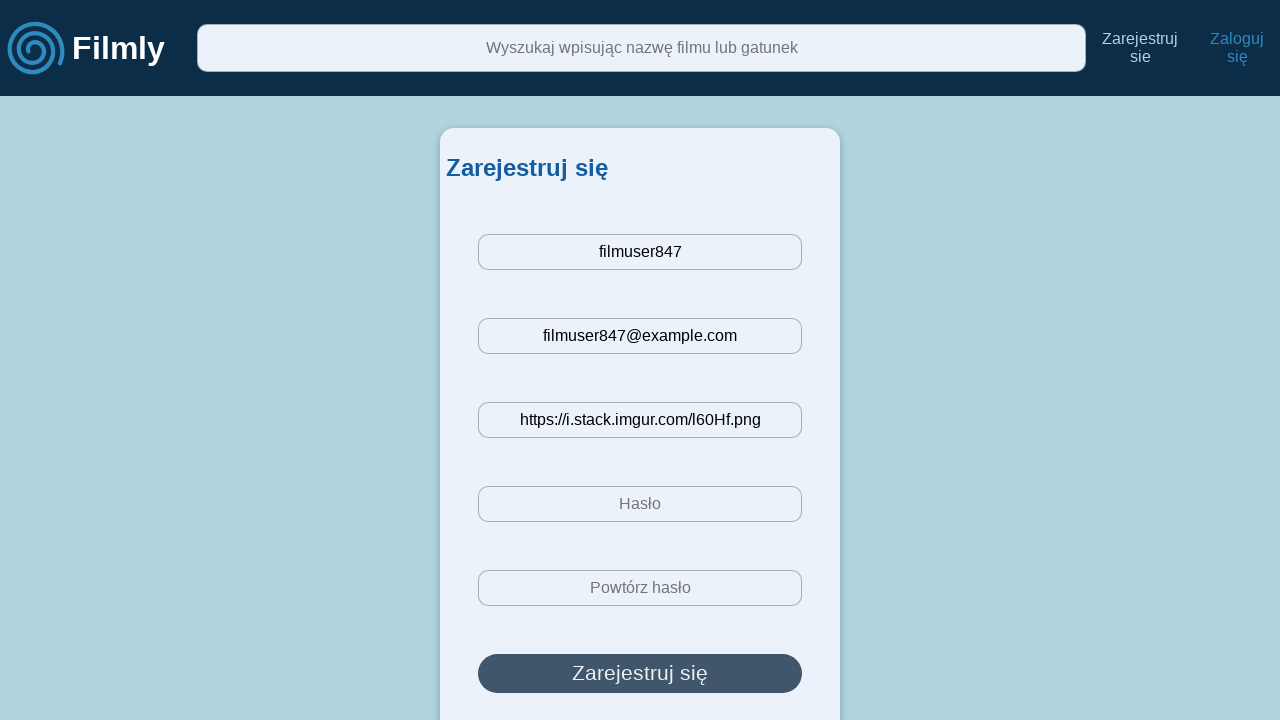

Filled password field with 'TestPass123!' on xpath=//form//input[@name='password']
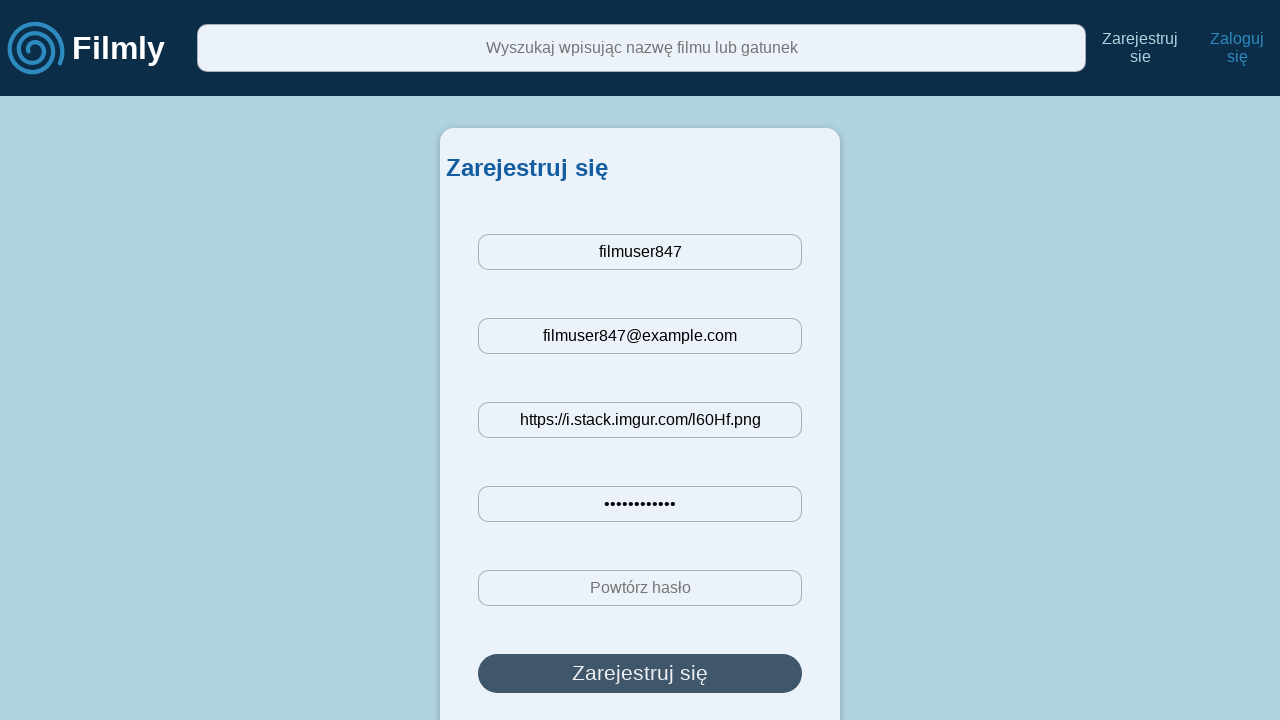

Filled confirm password field with 'TestPass123!' on xpath=//form//input[@name='confirmPassword']
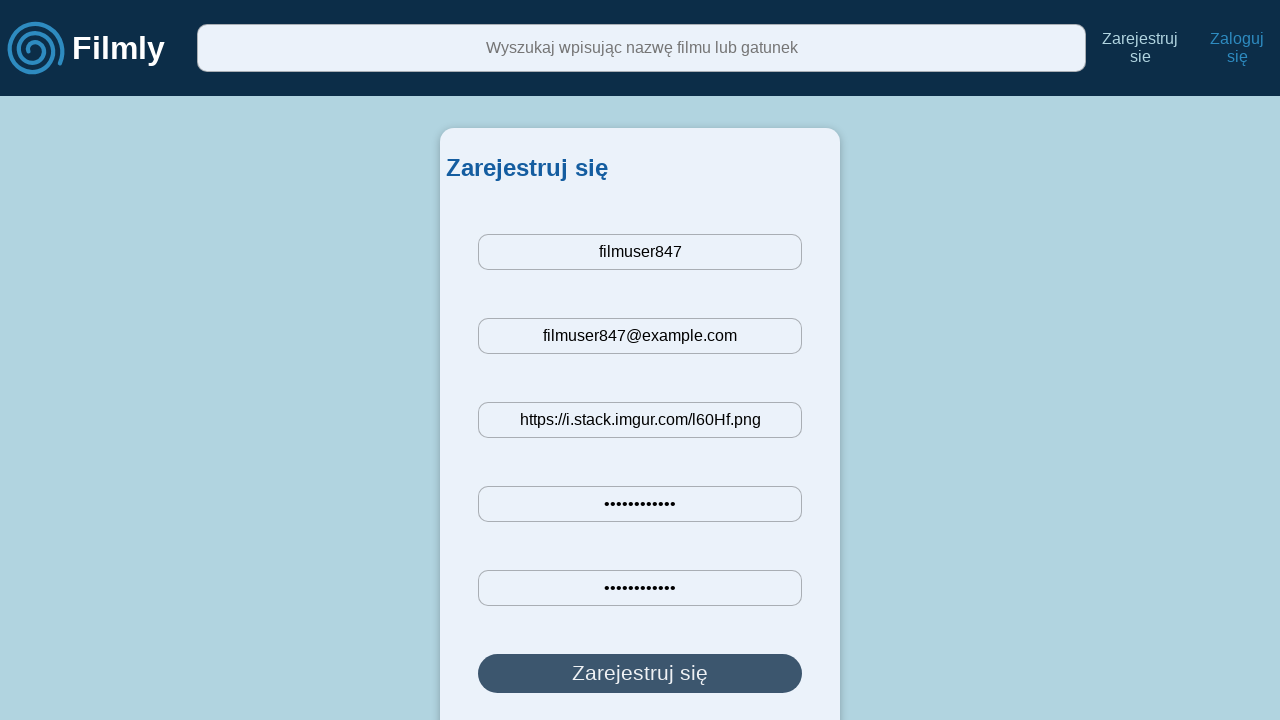

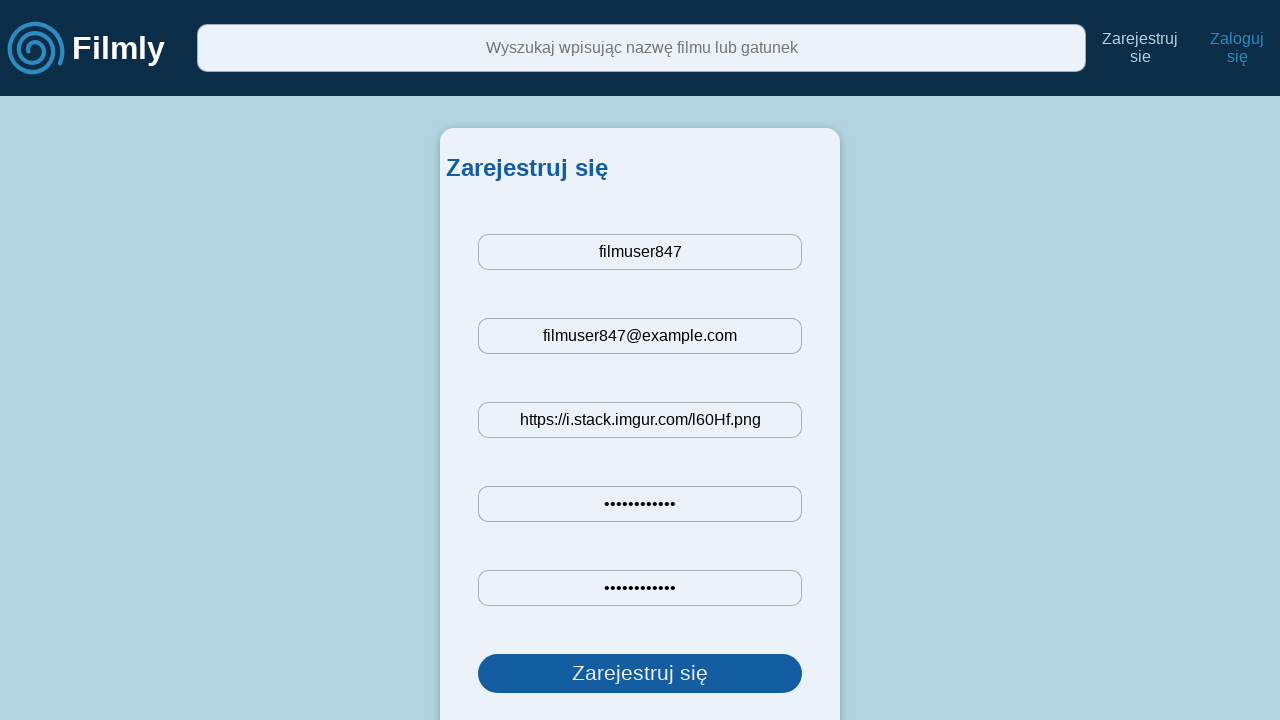